Tests iframe functionality by navigating to the frames page, interacting with content inside an iframe, and handling a popup window.

Starting URL: https://www.tutorialspoint.com/selenium/practice/slider.php

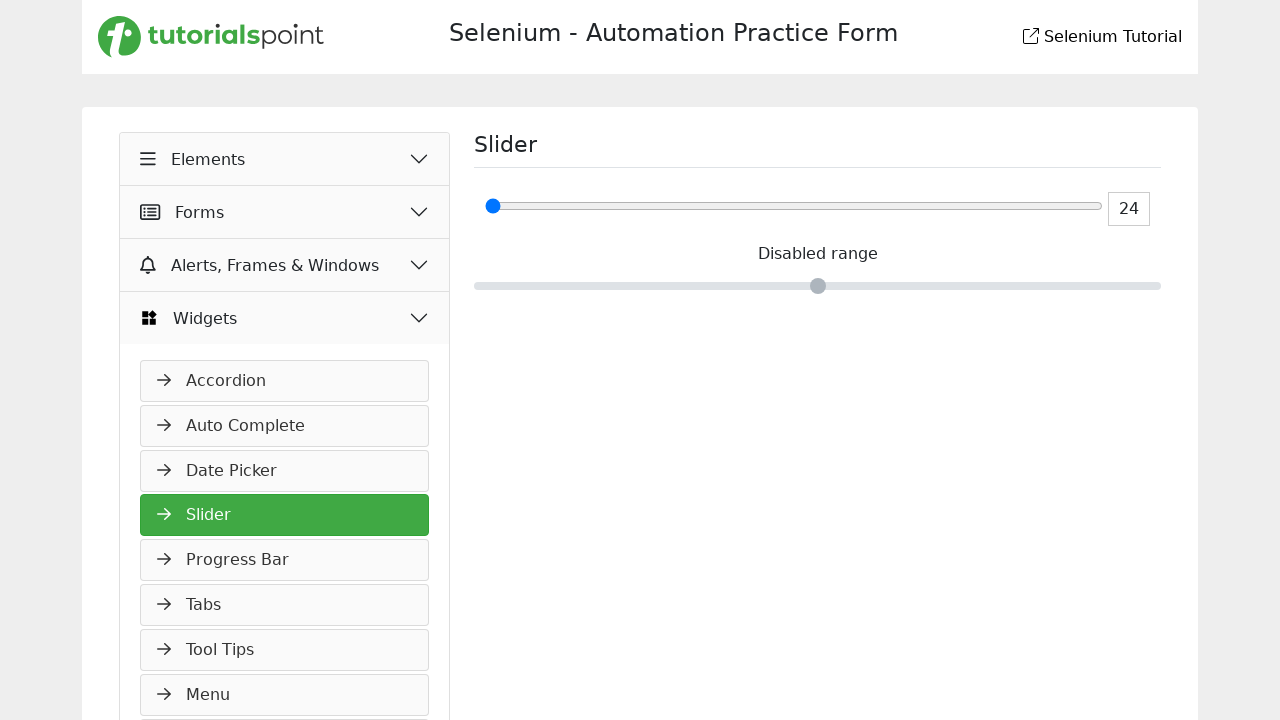

Clicked 'Alerts, Frames & Windows' button at (285, 265) on xpath=//button[normalize-space()='Alerts, Frames & Windows']
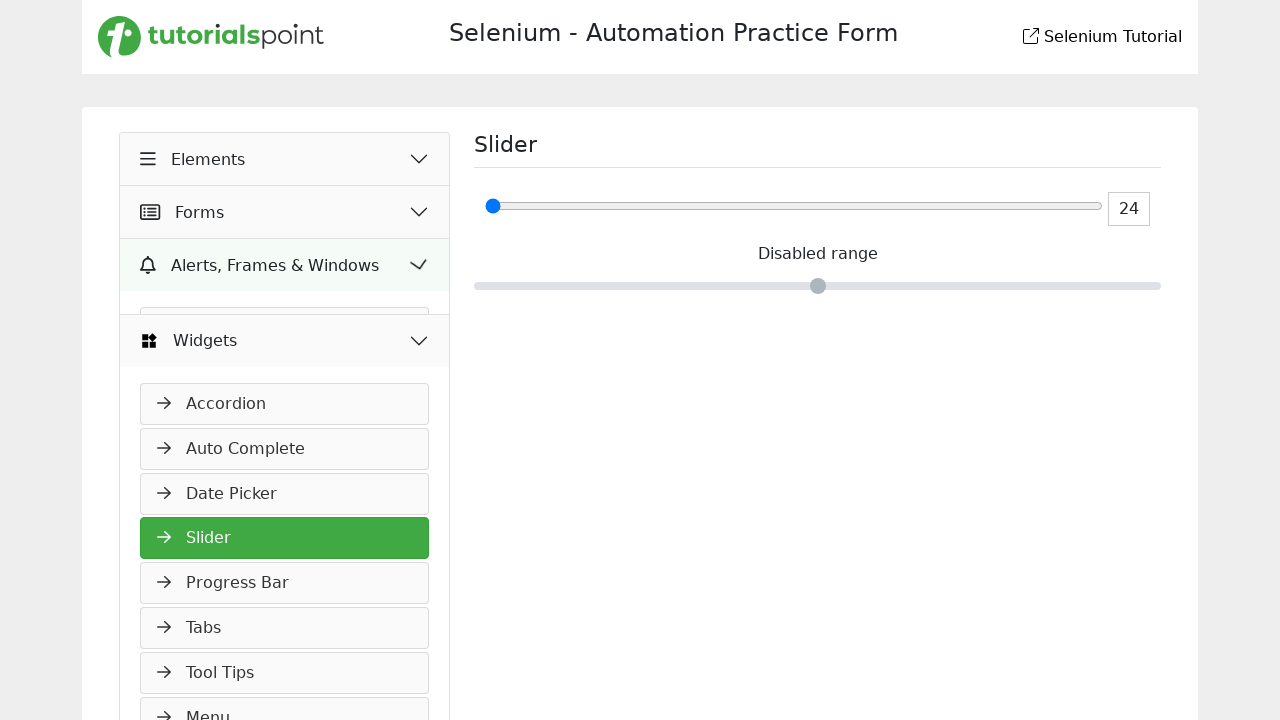

Clicked 'Frames' link to navigate to frames page at (285, 418) on a[href='frames.php']
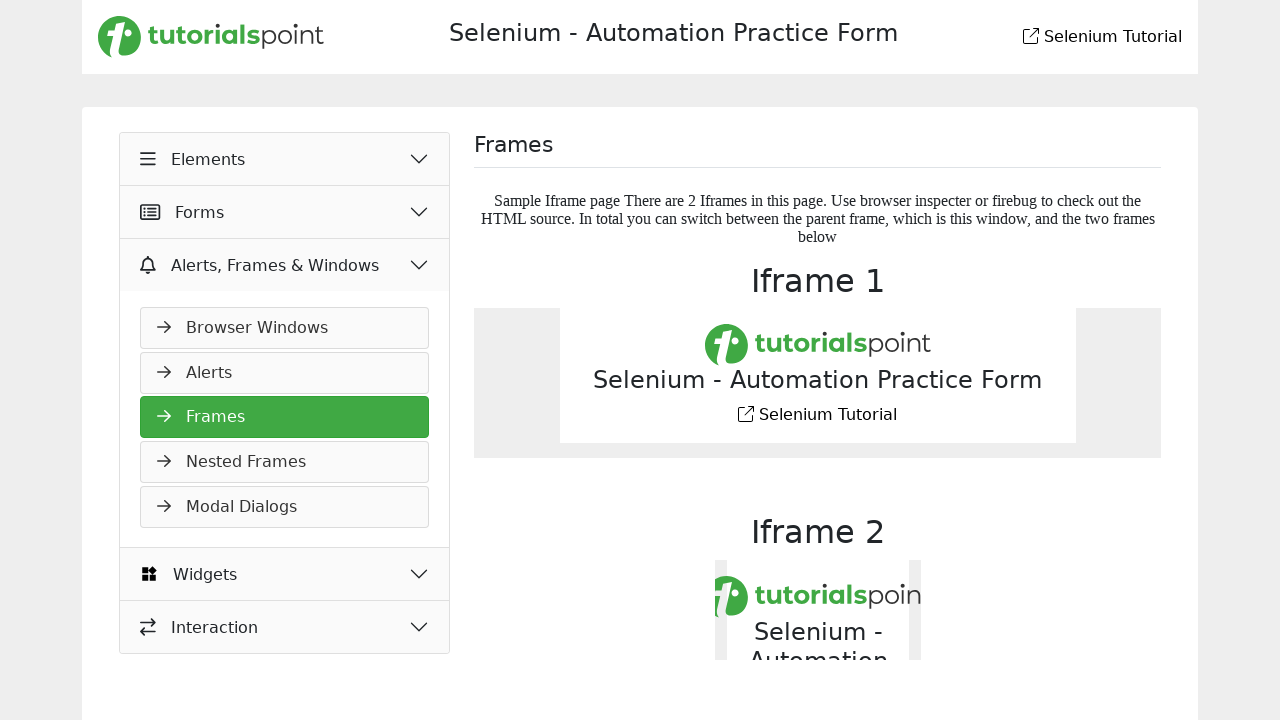

Located iframe with new-tab-sample.php content
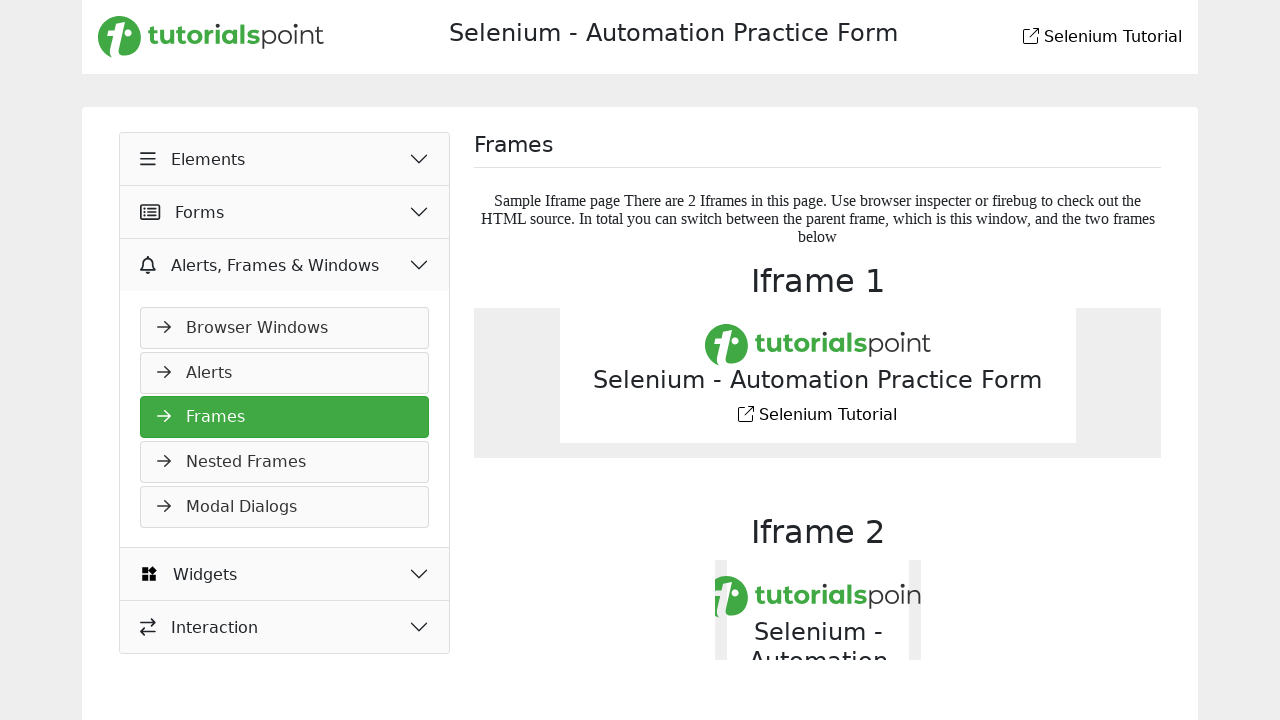

Clicked 'Selenium Tutorial' link inside iframe, popup window expected at (746, 414) on iframe[src*='new-tab-sample.php'] >> nth=0 >> internal:control=enter-frame >> a:
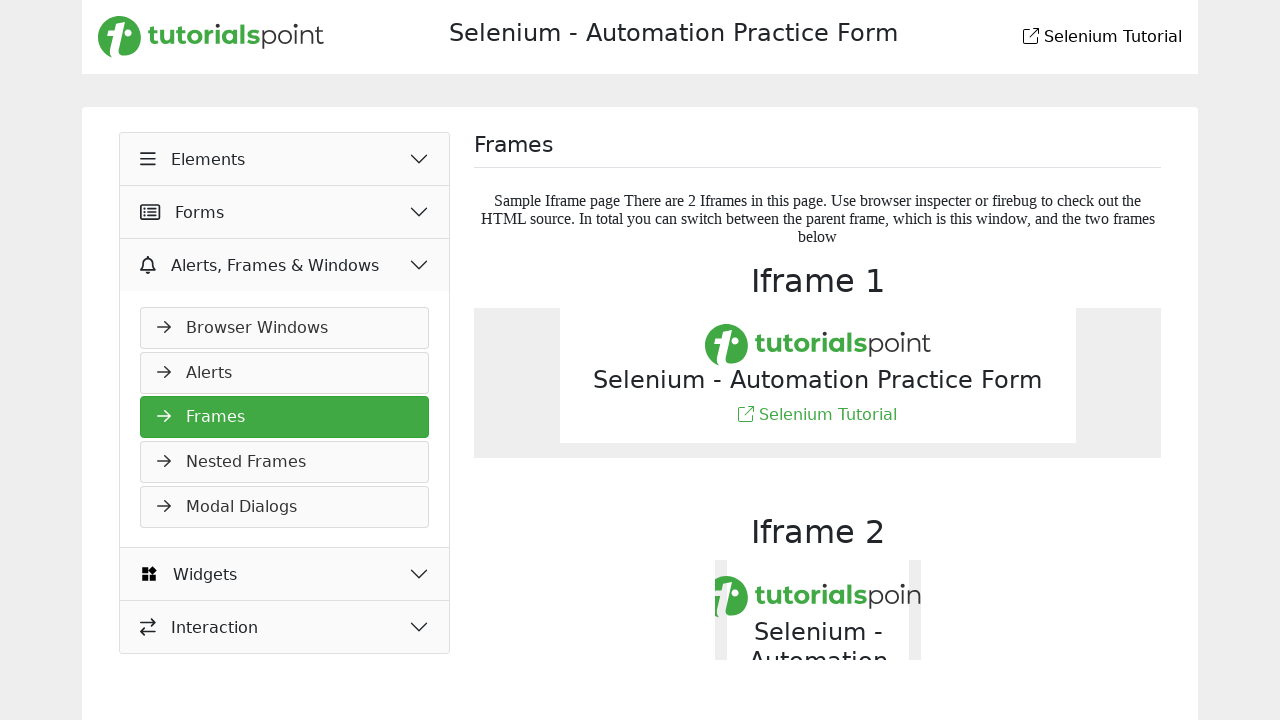

Popup window opened and captured
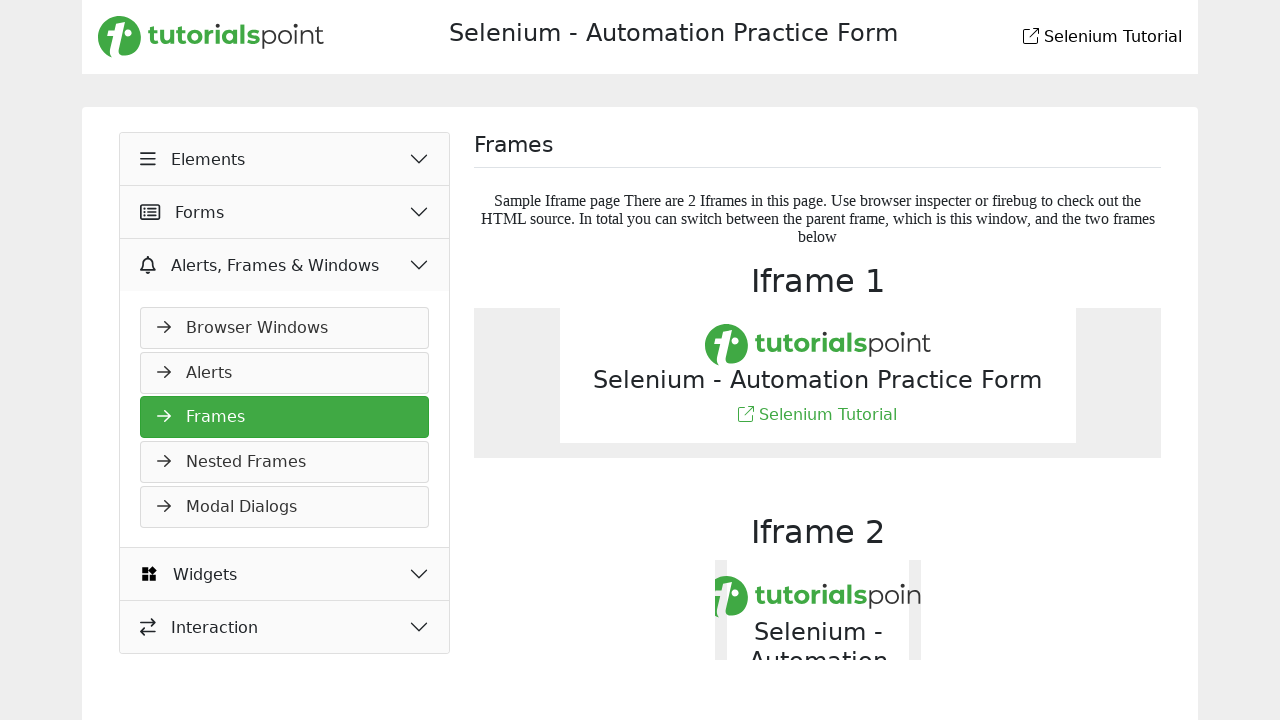

Popup window loaded completely (domcontentloaded)
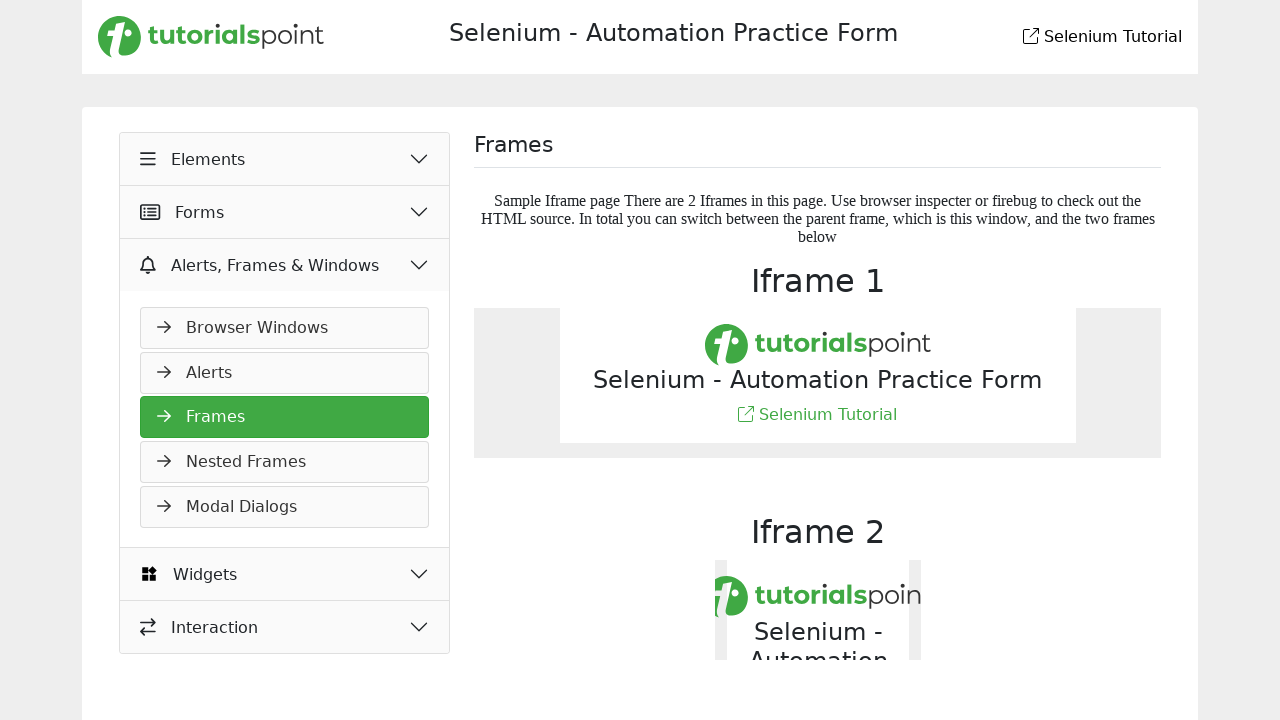

Popup window closed
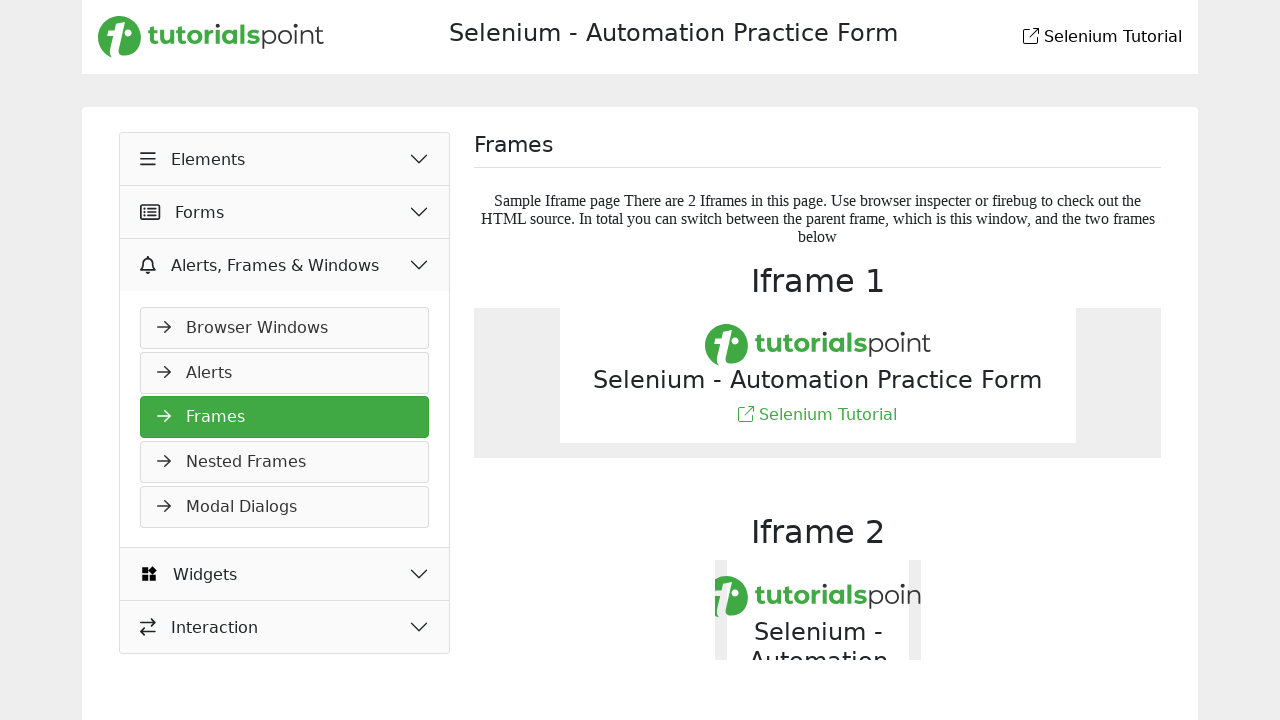

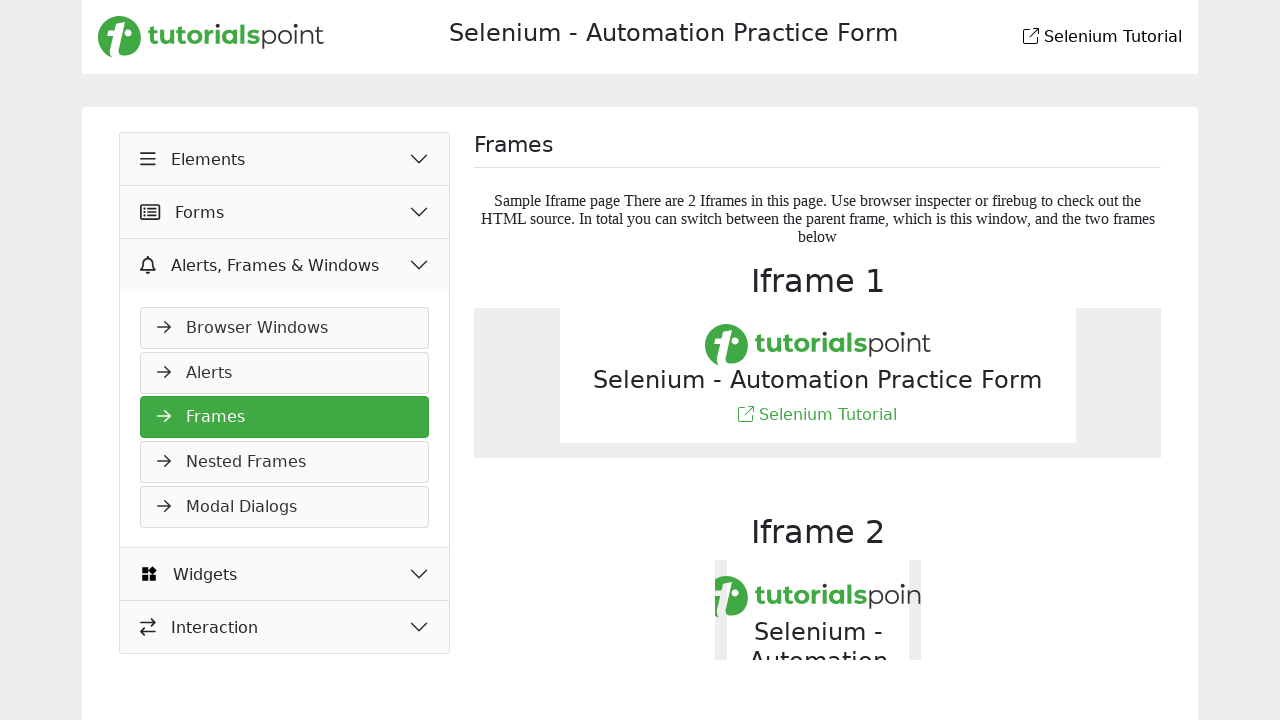